Tests the park name search autocomplete by typing a park name, verifying dropdown suggestions appear, and clicking on a suggestion to navigate to the park page

Starting URL: https://bcparks.ca/

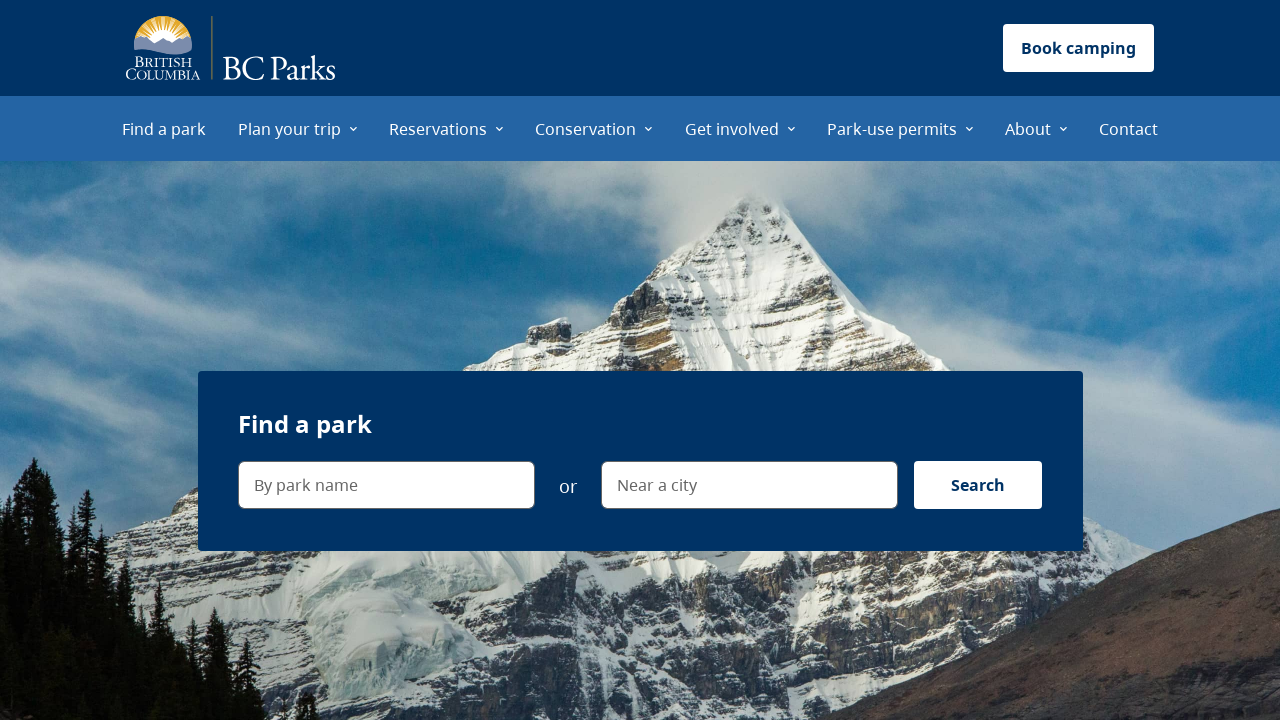

Waited for page to fully load with networkidle state
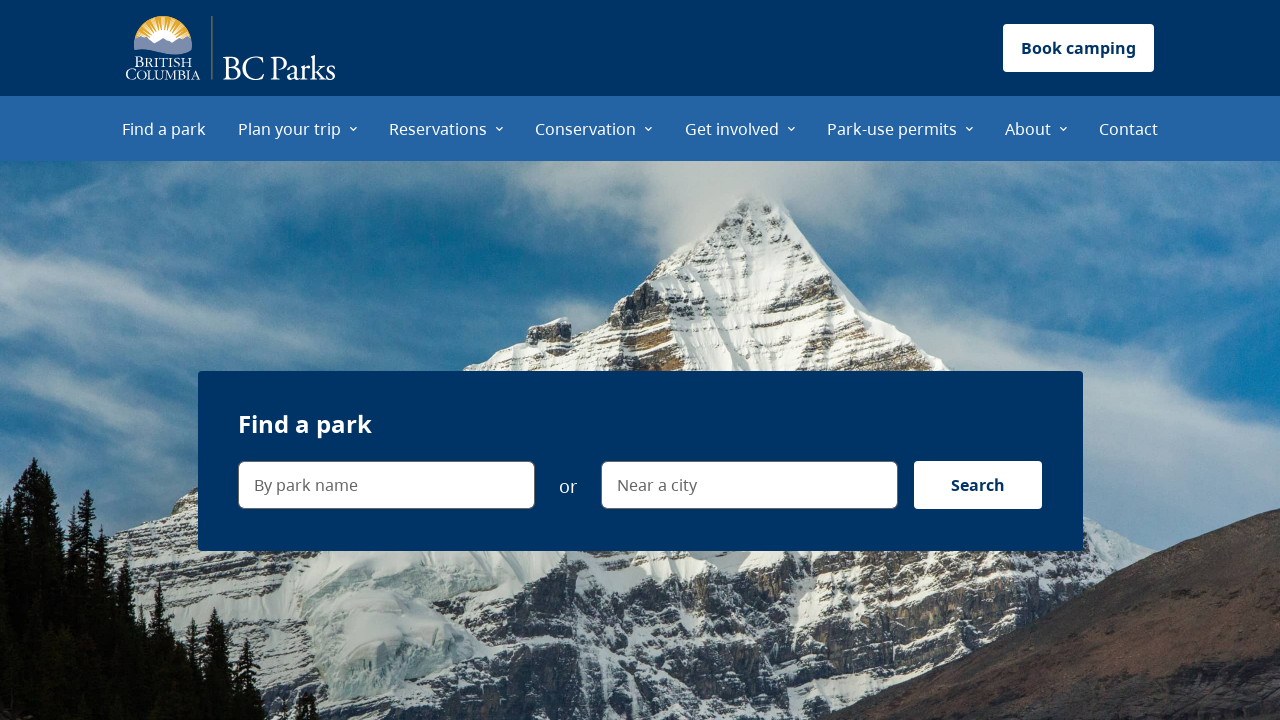

Clicked on 'By park name' search field at (386, 485) on internal:label="By park name"i
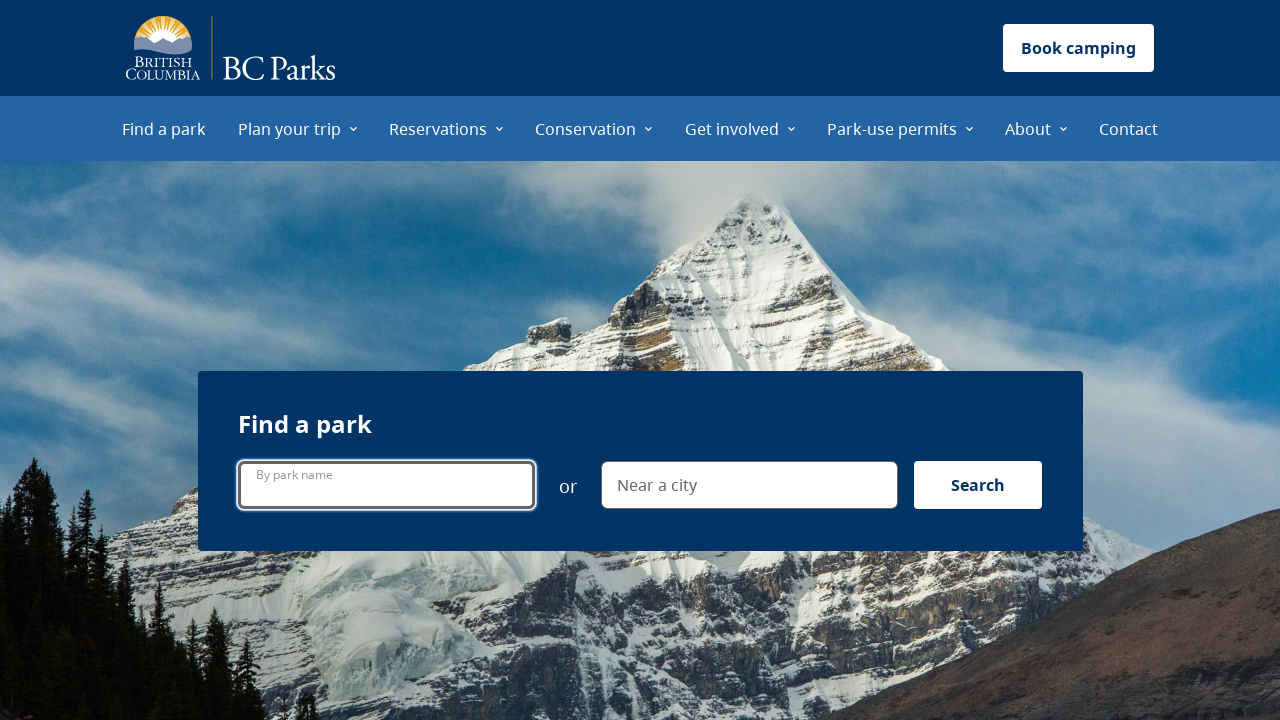

Typed 'G' in park name search field to trigger dropdown on internal:label="By park name"i
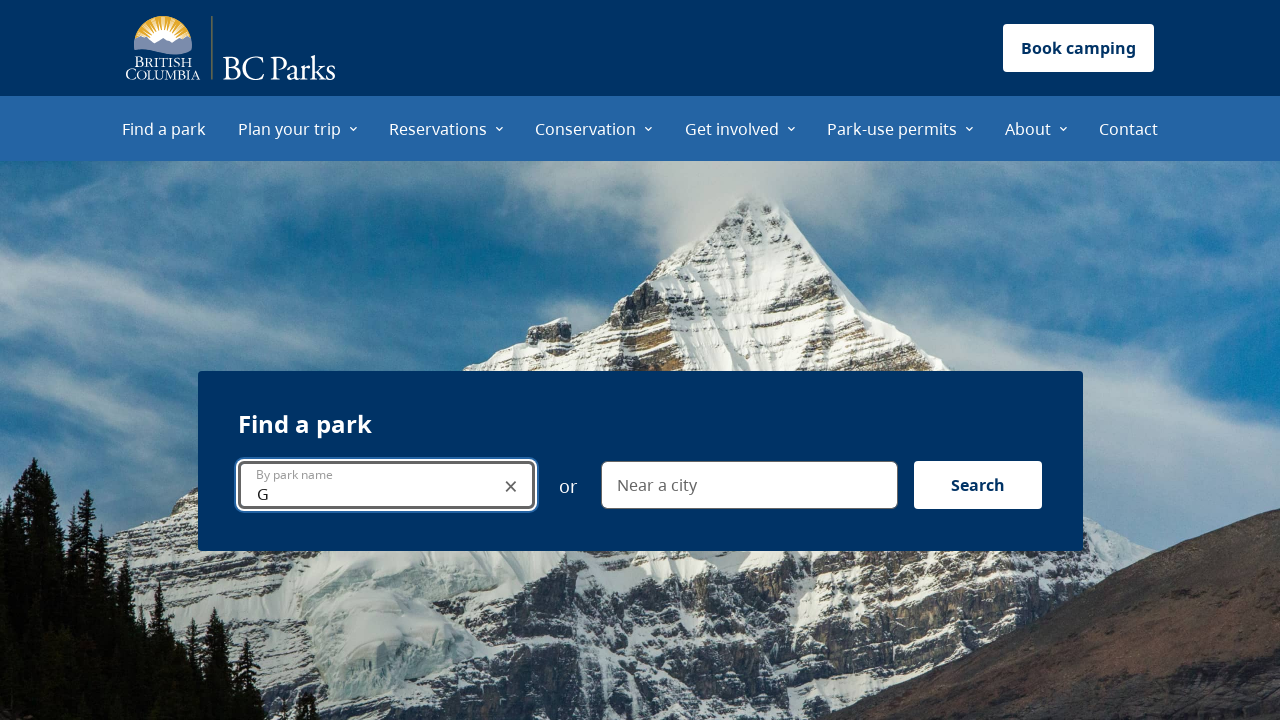

Dropdown menu appeared and became visible
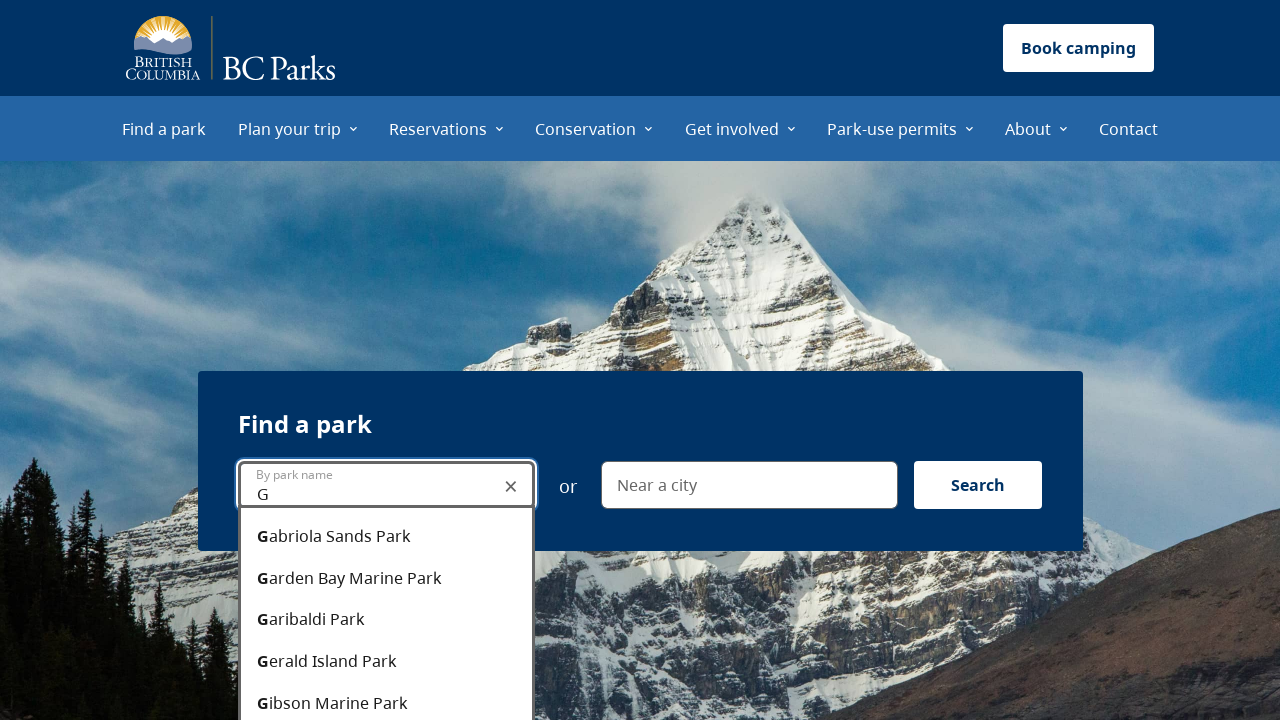

Filled park name search field with 'Garibaldi' on internal:label="By park name"i
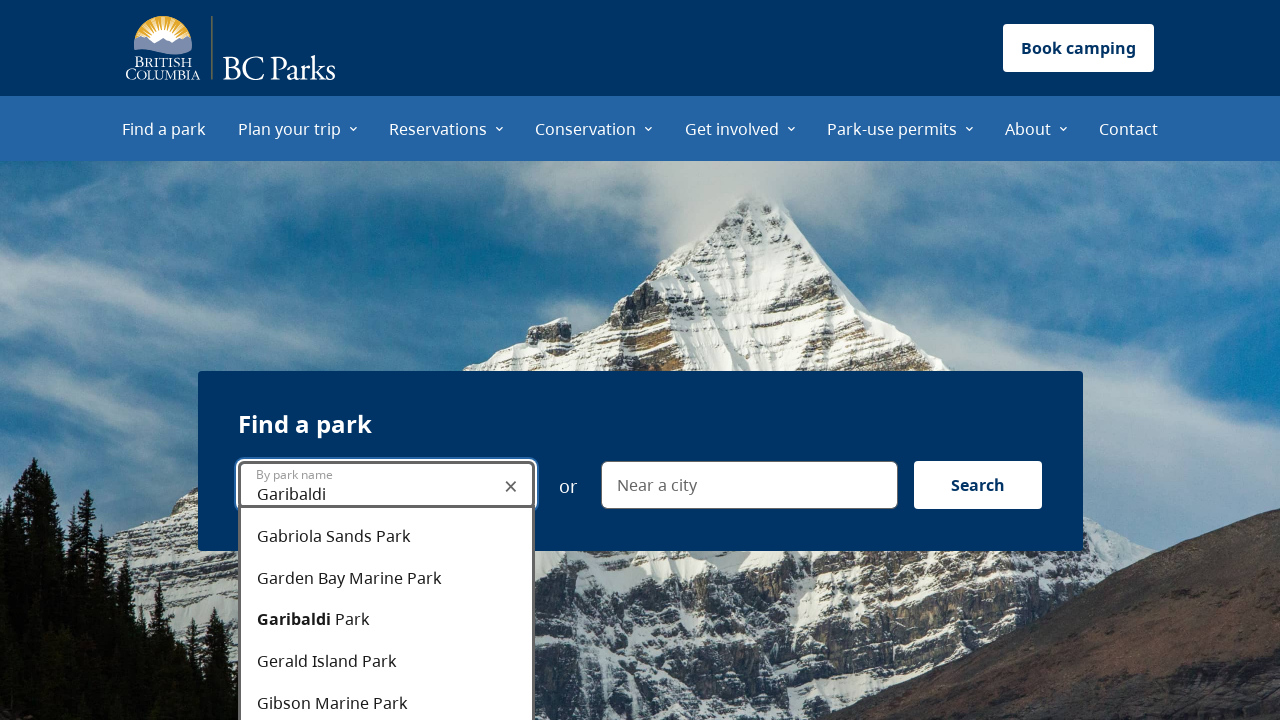

Garibaldi Park option became visible in dropdown menu
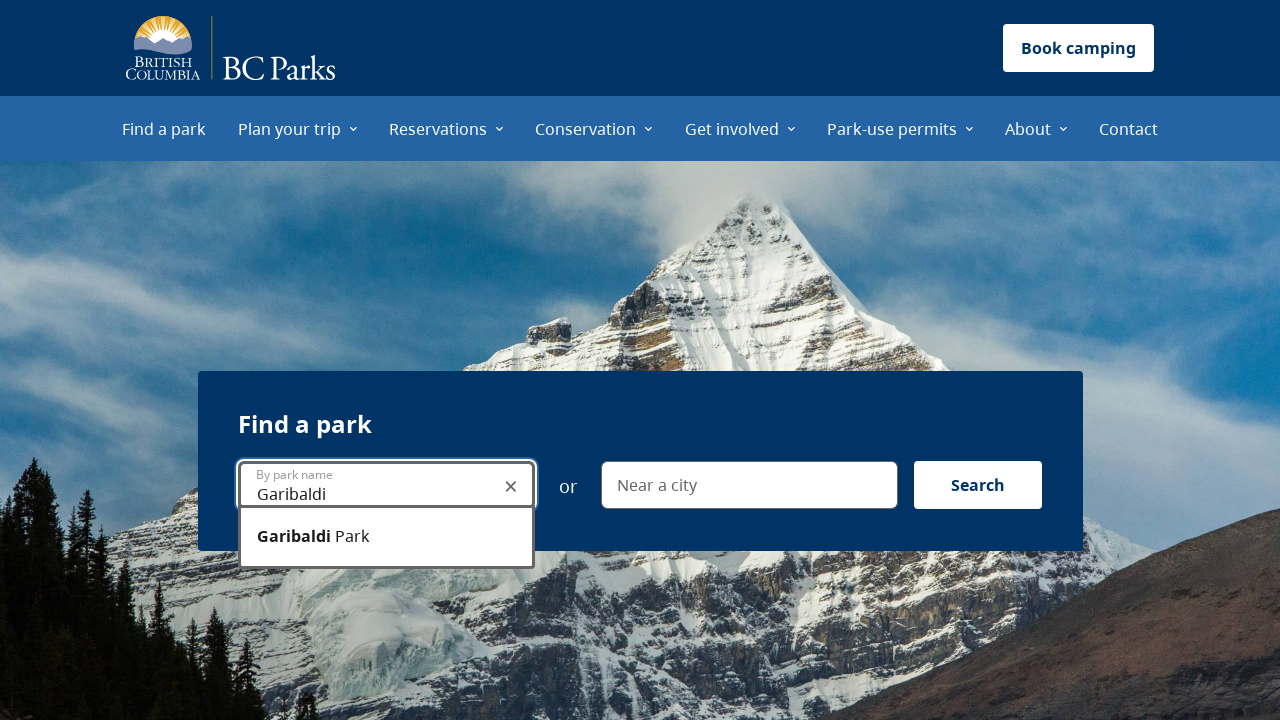

Clicked on 'Garibaldi Park' option in dropdown menu at (386, 537) on internal:role=option[name="Garibaldi Park"i]
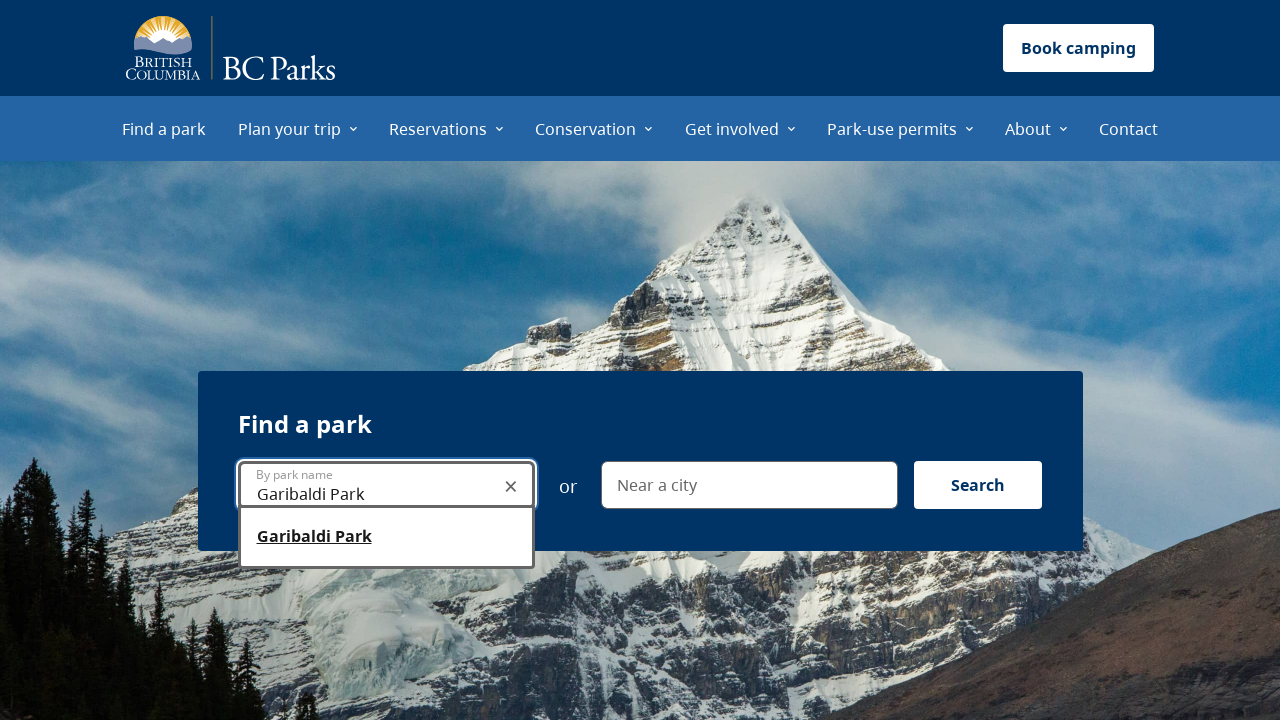

Successfully navigated to Garibaldi Park page
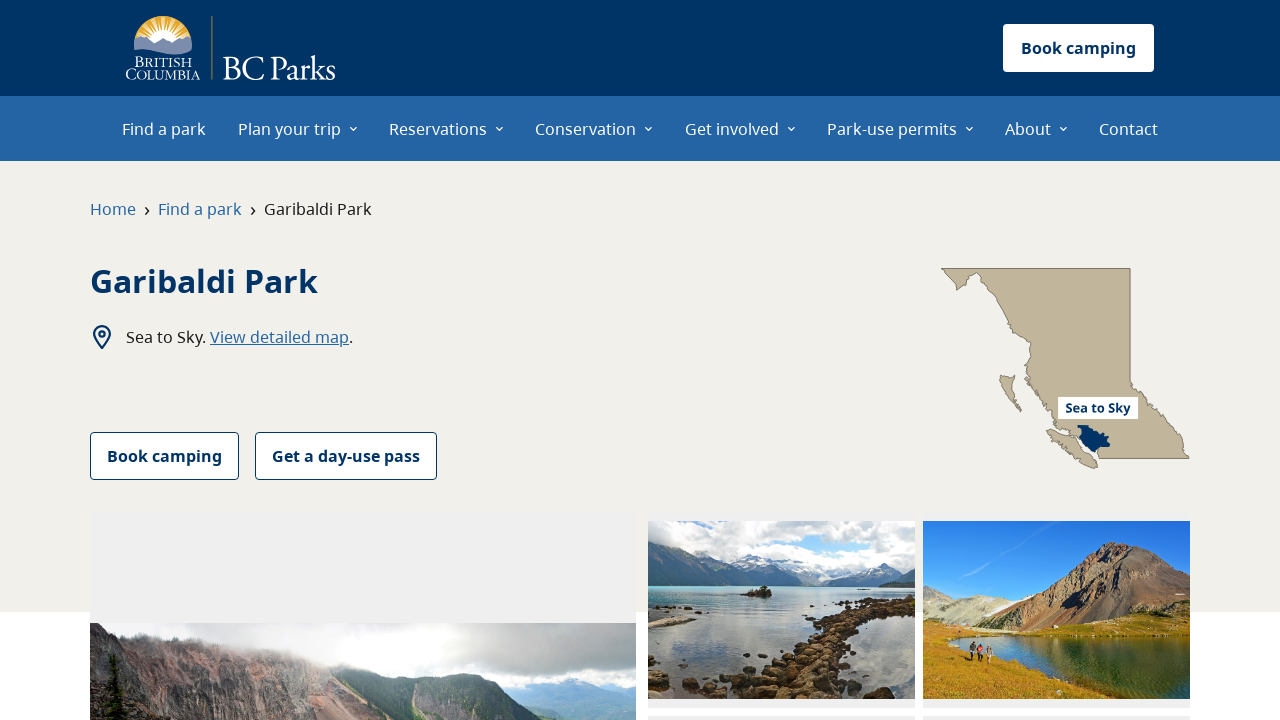

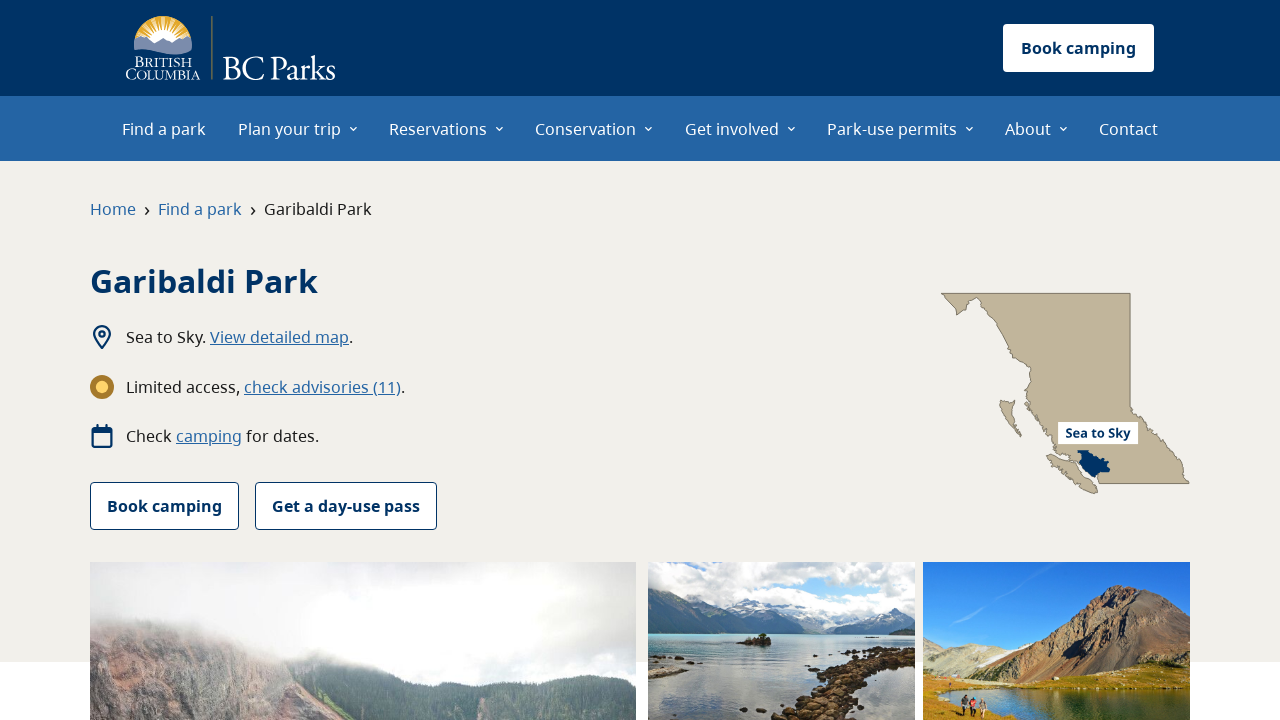